Tests various mouse click actions including double click, right click, and regular click on different buttons

Starting URL: https://demoqa.com/buttons

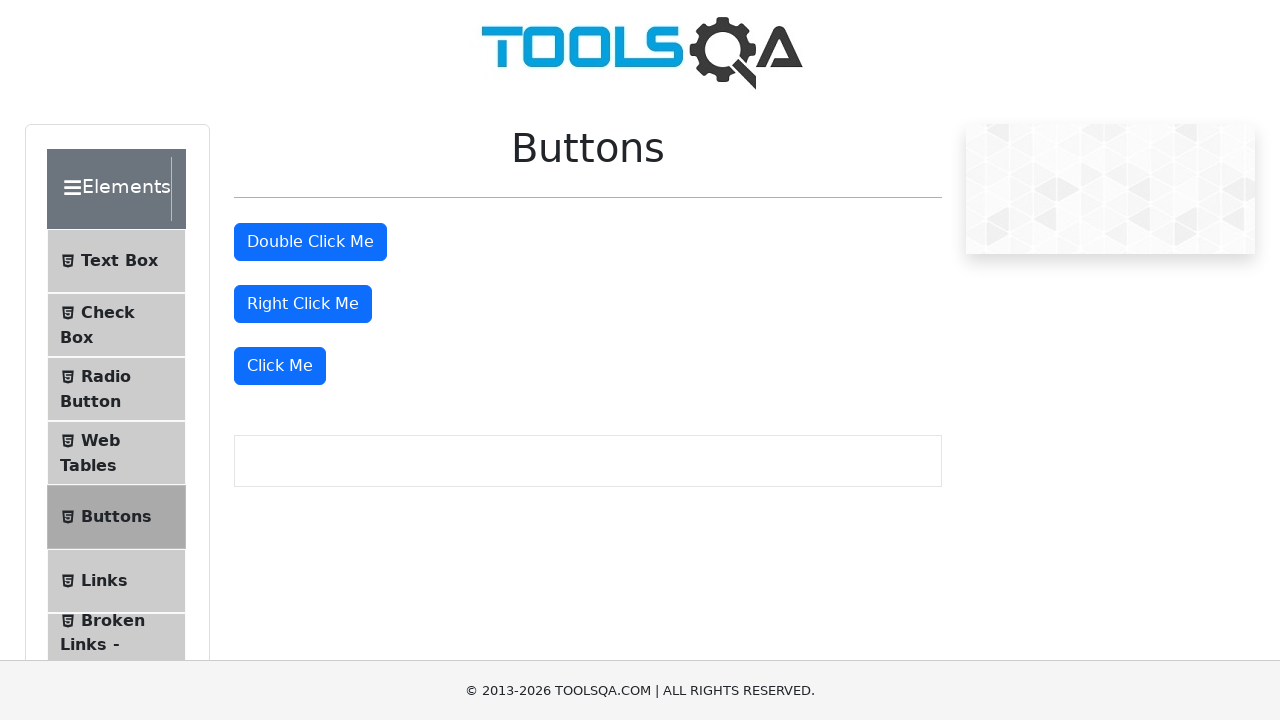

Located double click button element
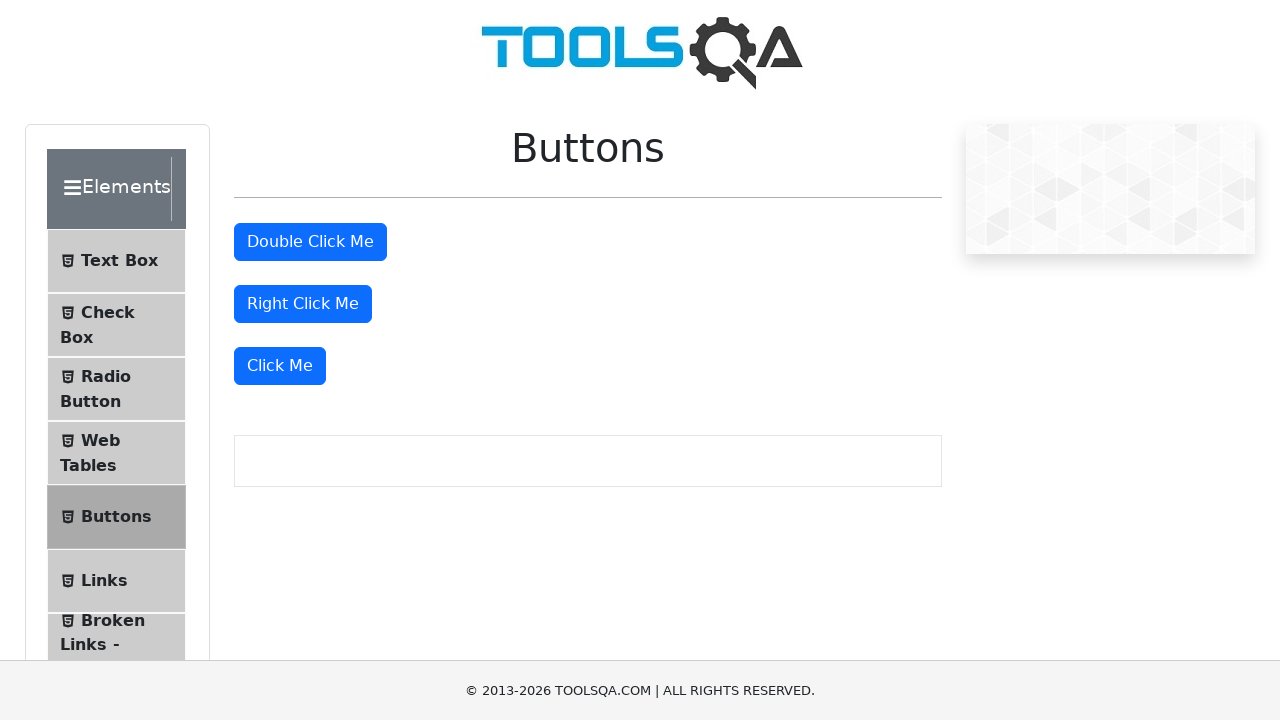

Located right click button element
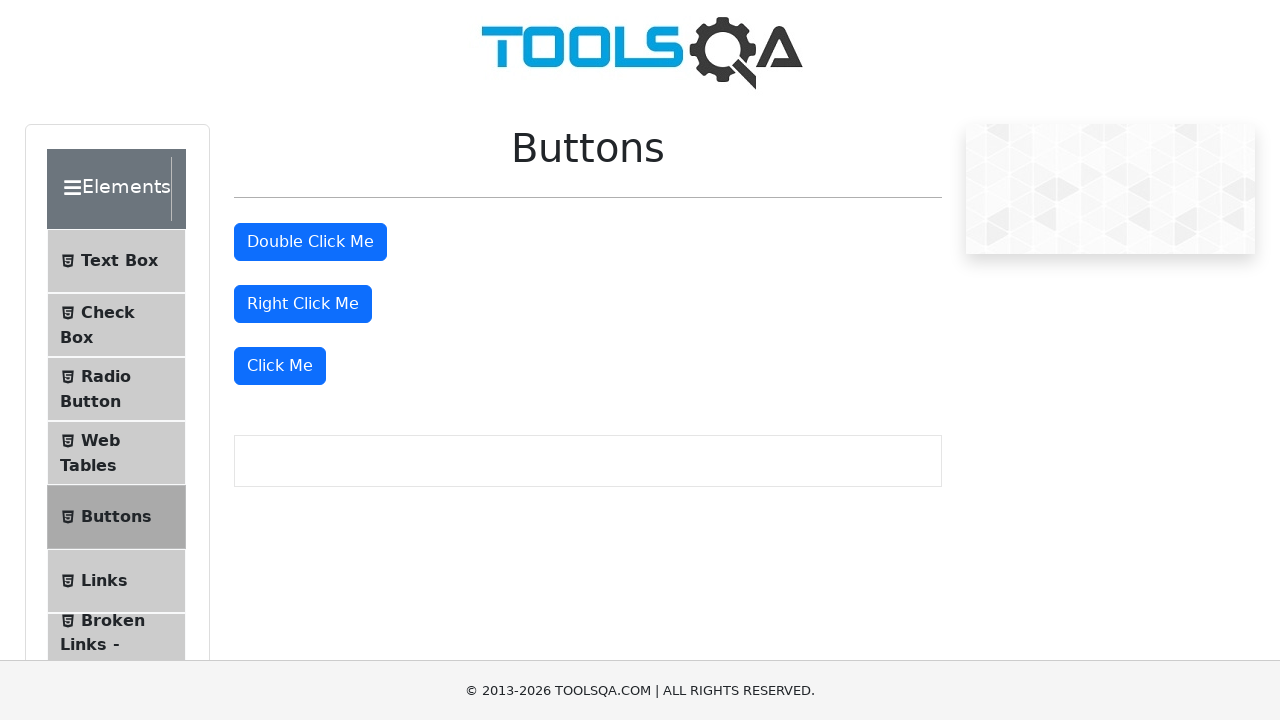

Located Click Me button element
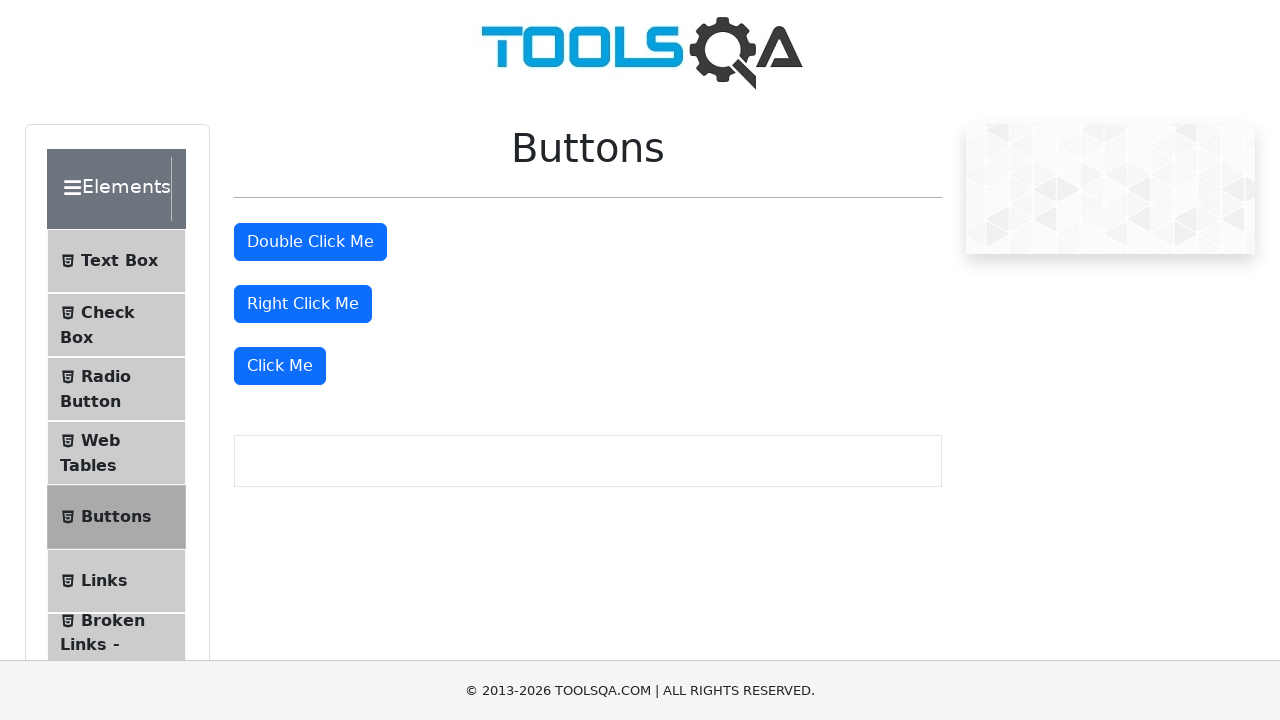

Performed double click on double click button at (310, 242) on #doubleClickBtn
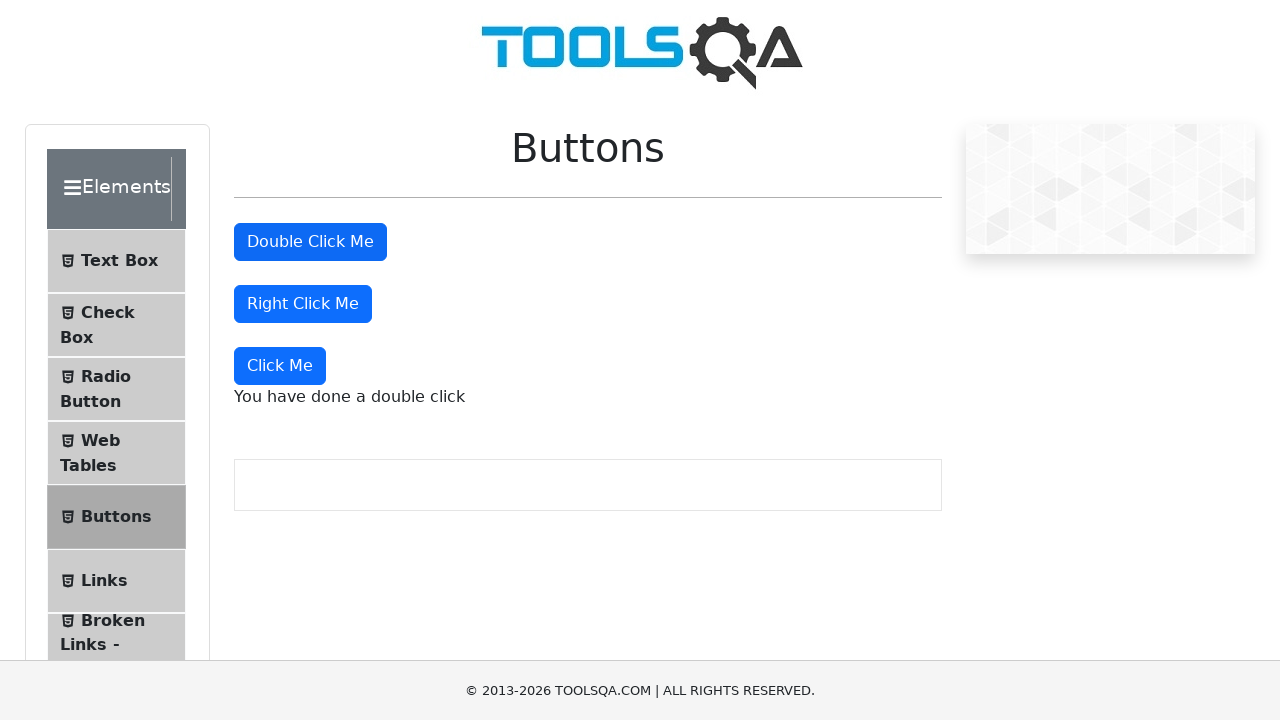

Performed right click on right click button at (303, 304) on #rightClickBtn
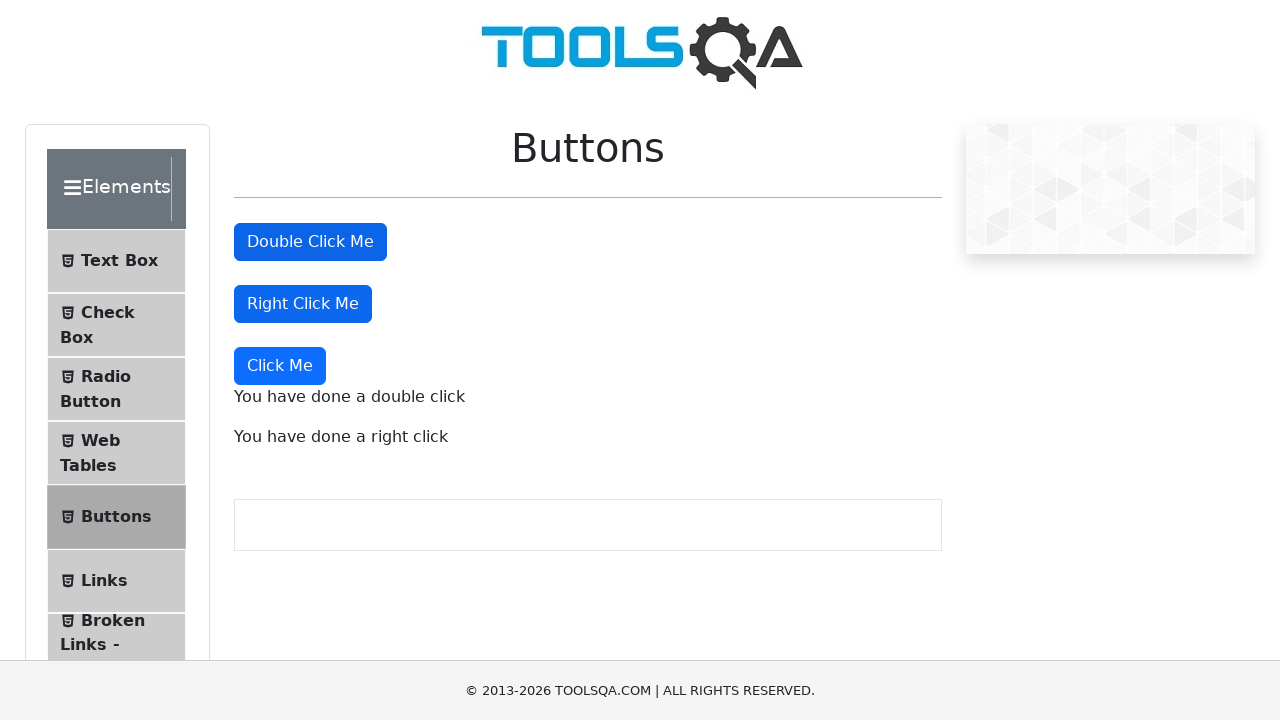

Performed regular click on Click Me button at (280, 366) on xpath=//button[text()='Click Me']
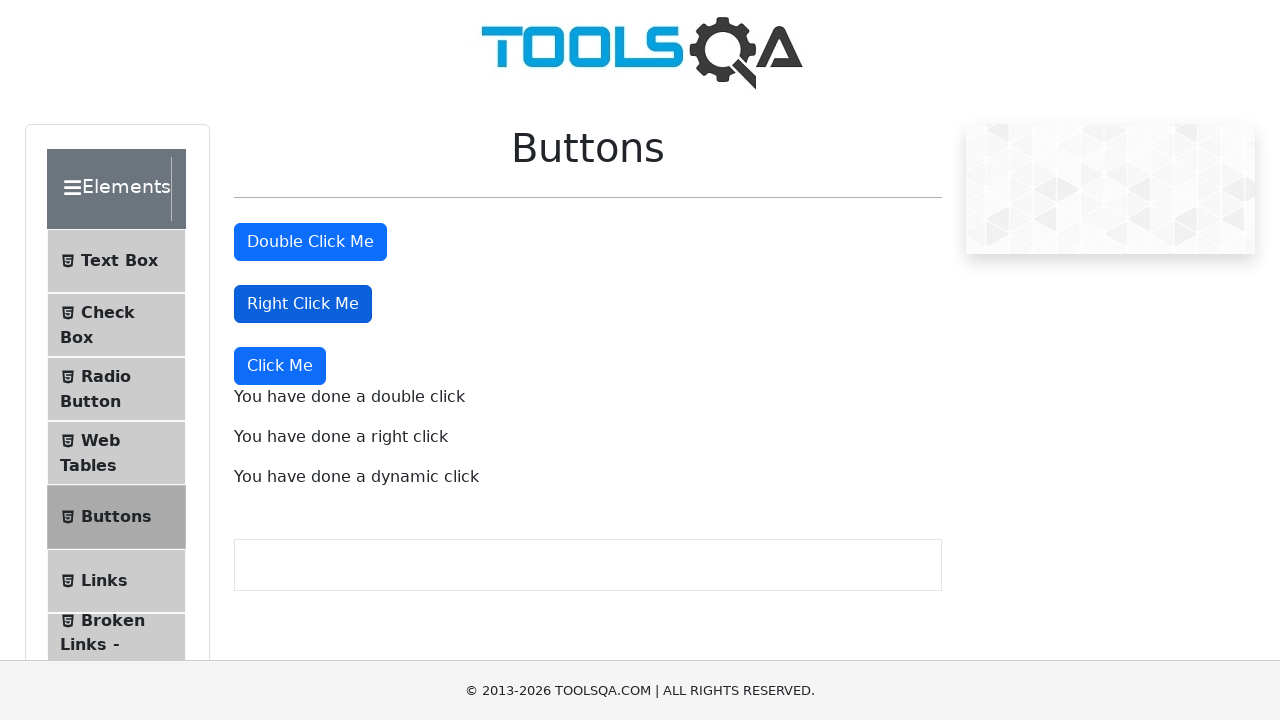

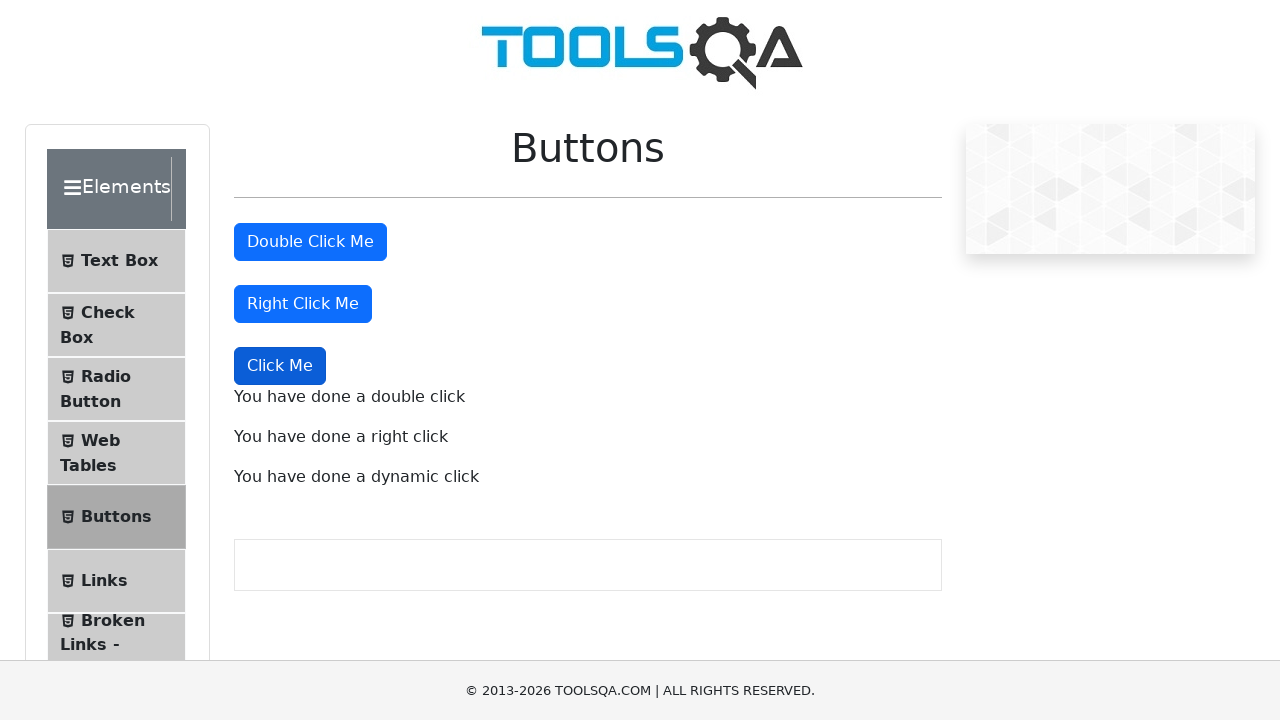